Tests filling out the OrangeHRM free trial form by entering a name and clicking the submit button, demonstrating different locator strategies.

Starting URL: https://www.orangehrm.com/30-day-free-trial/

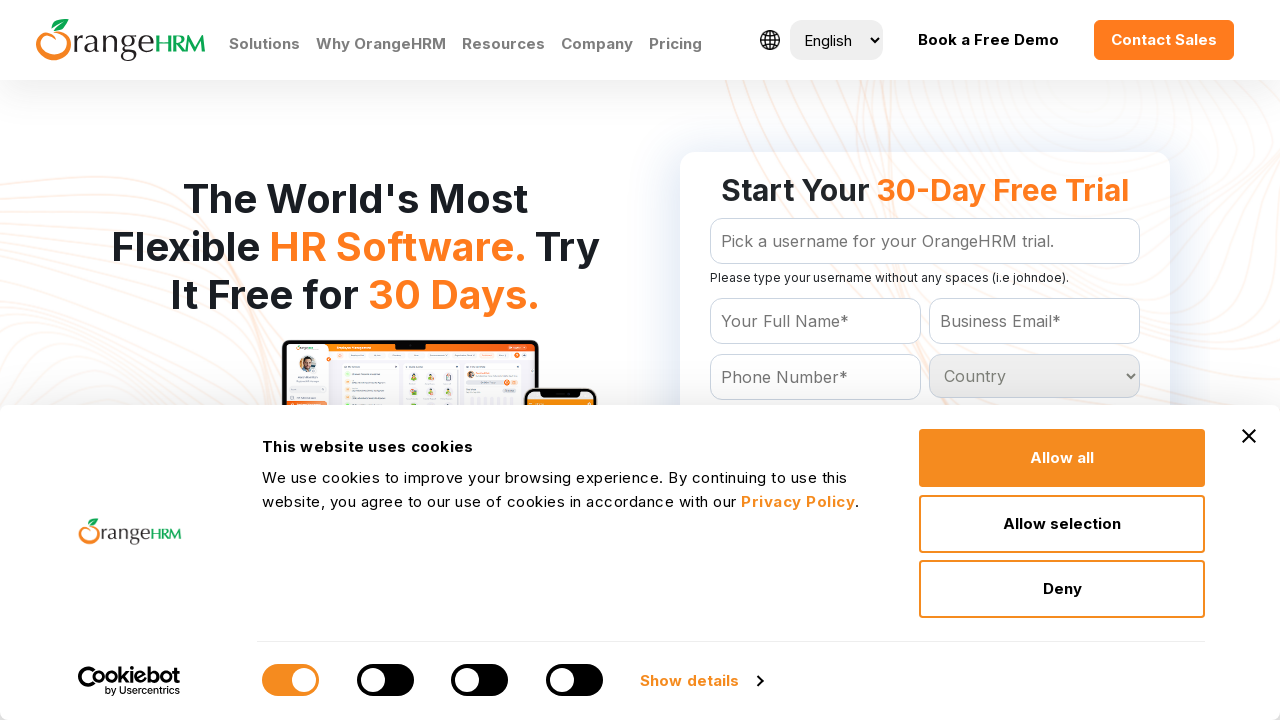

Filled name field with 'Naveen' using chained locator on form#Form_getForm >> #Form_getForm_Name
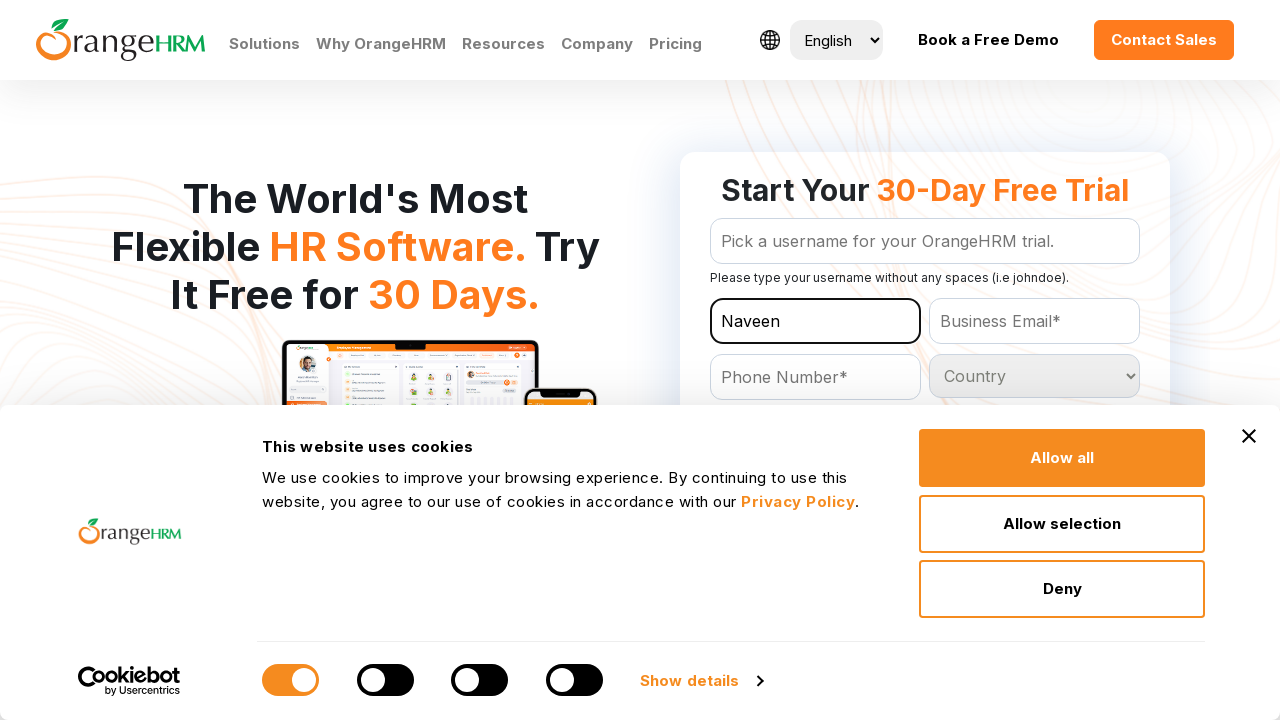

Clicked 'Get Your Free Trial' button using text locator at (925, 360) on form#Form_getForm >> text=Get Your Free Trial
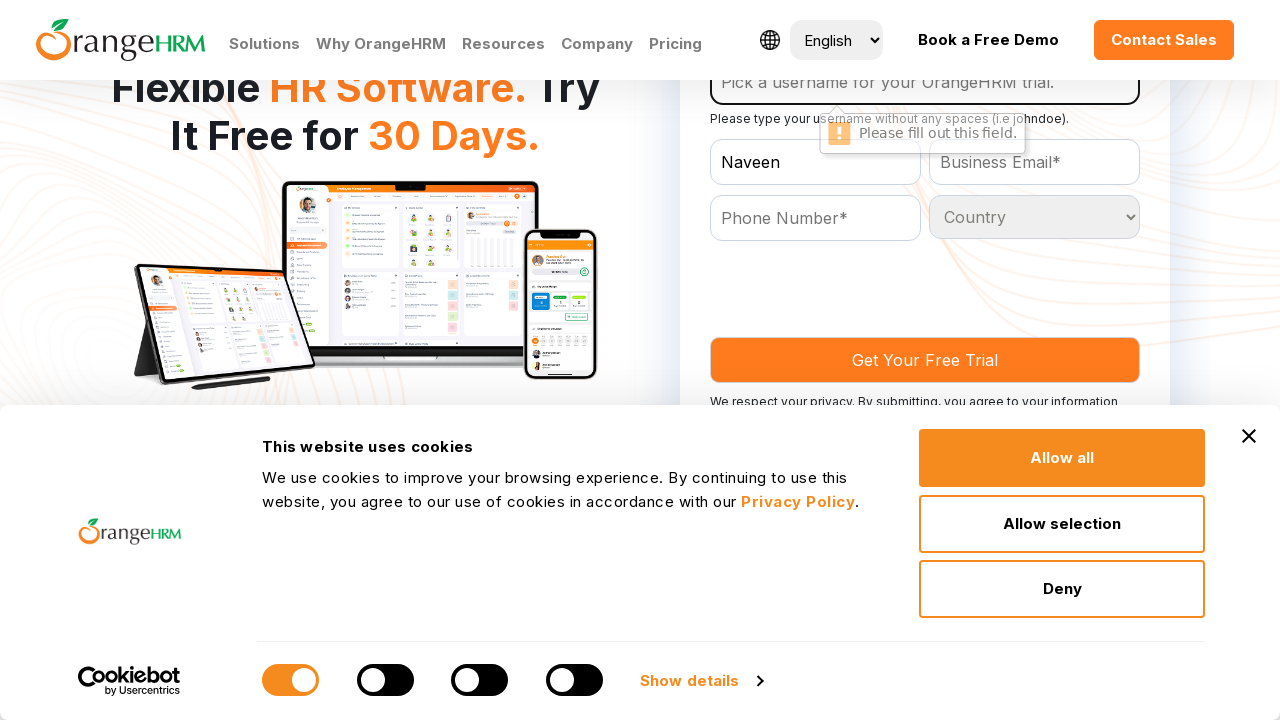

Filled name field with 'Naveen' using nested locators on form#Form_getForm >> #Form_getForm_Name
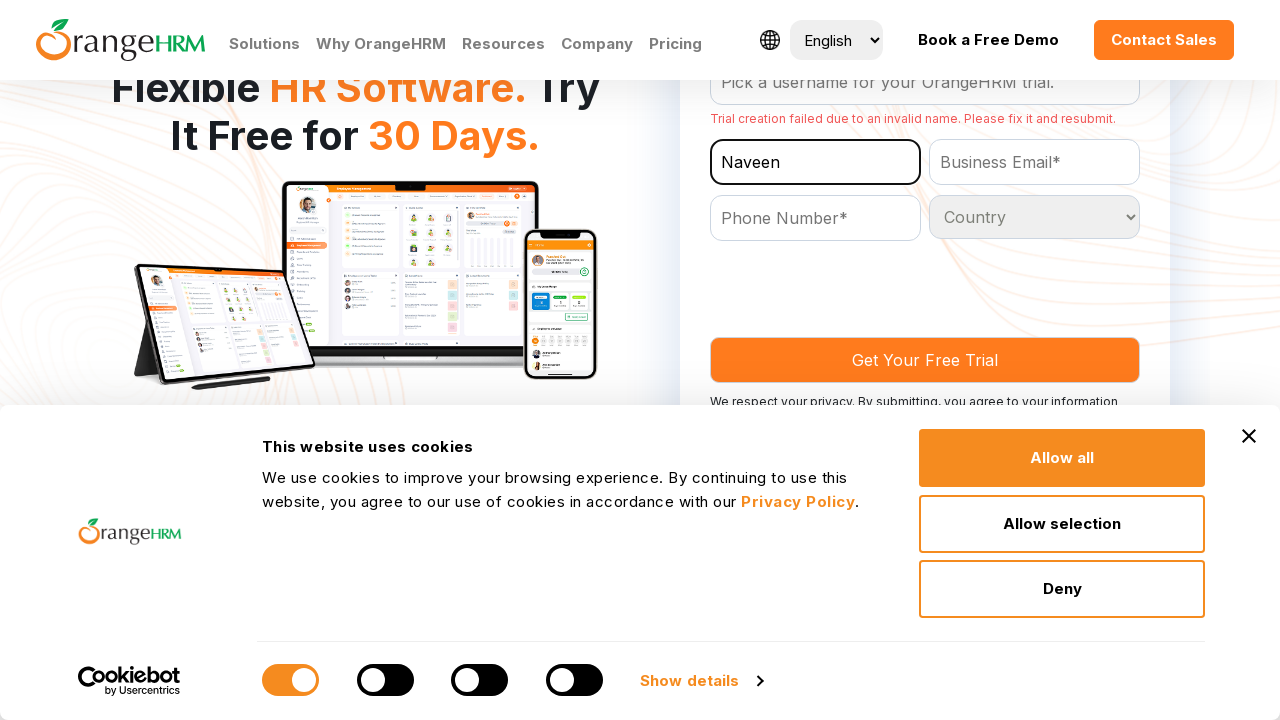

Clicked 'Get Your Free Trial' button using getByRole at (925, 360) on form#Form_getForm >> internal:role=button[name="Get Your Free Trial"i]
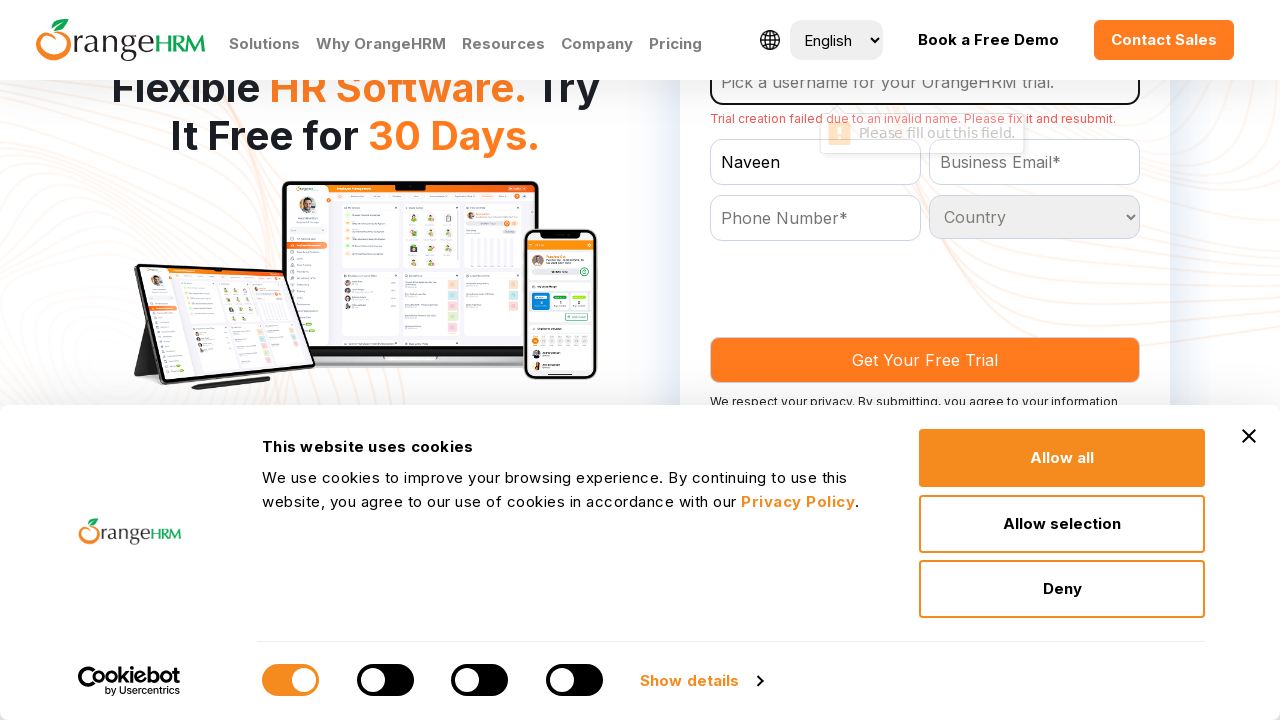

Stored form locator reference
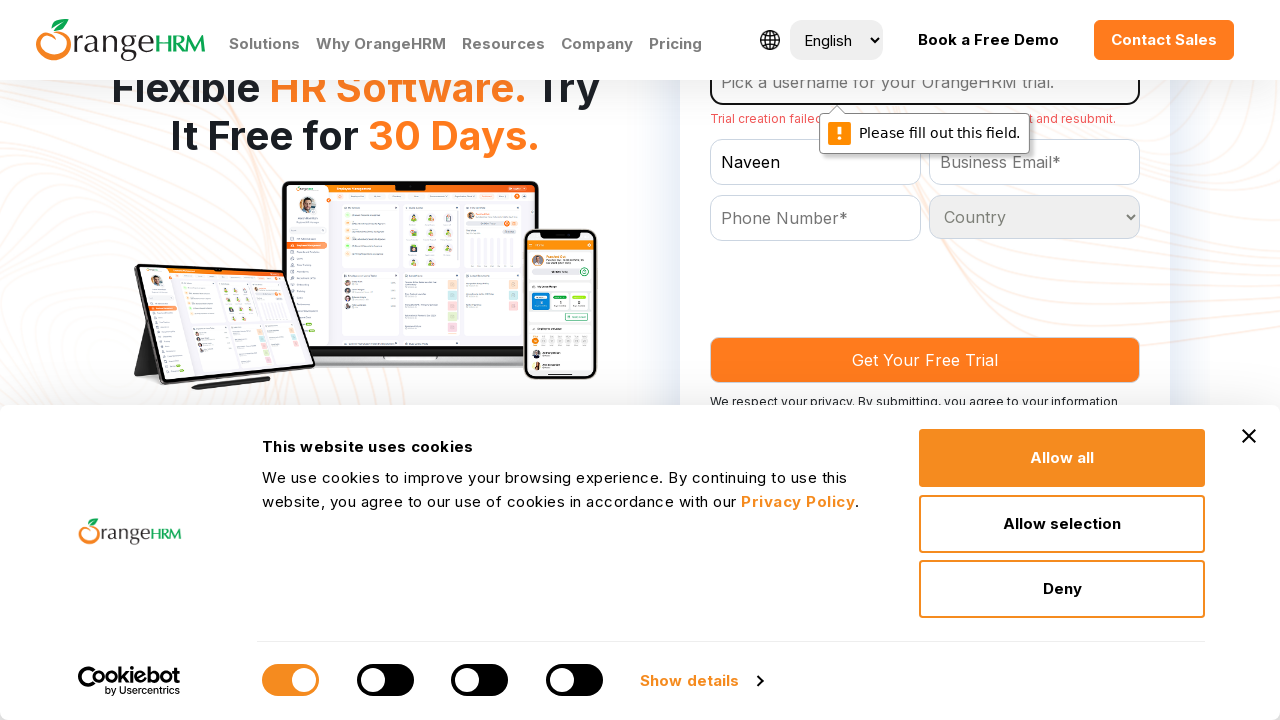

Stored 'Get Your Free Trial' button locator reference
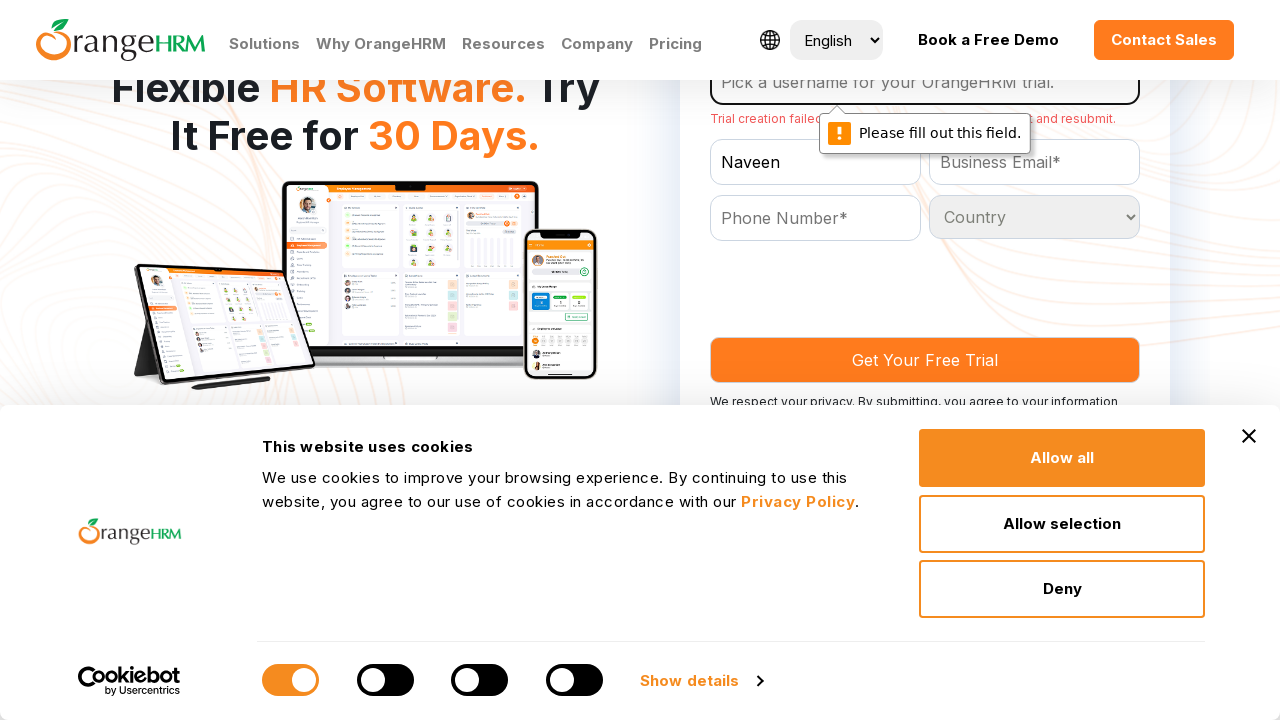

Clicked 'Get Your Free Trial' button using stored locator reference at (925, 360) on form#Form_getForm >> internal:chain="internal:role=button[name=\"Get Your Free T
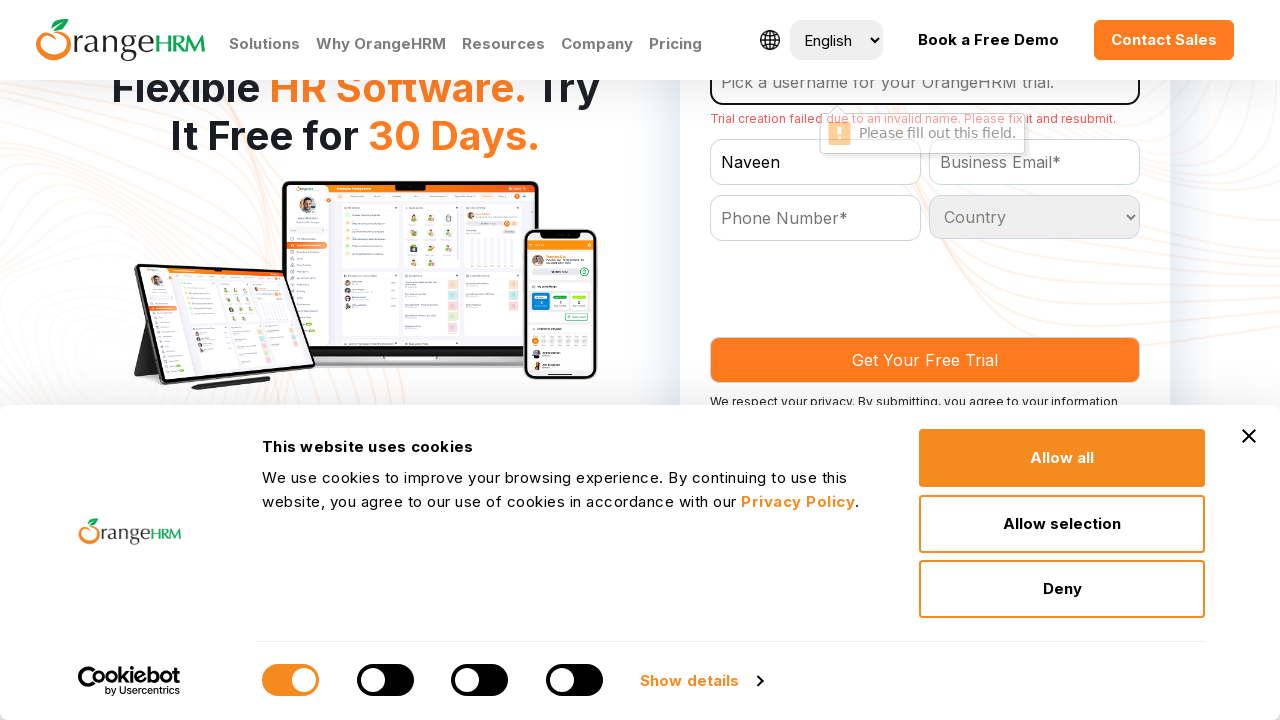

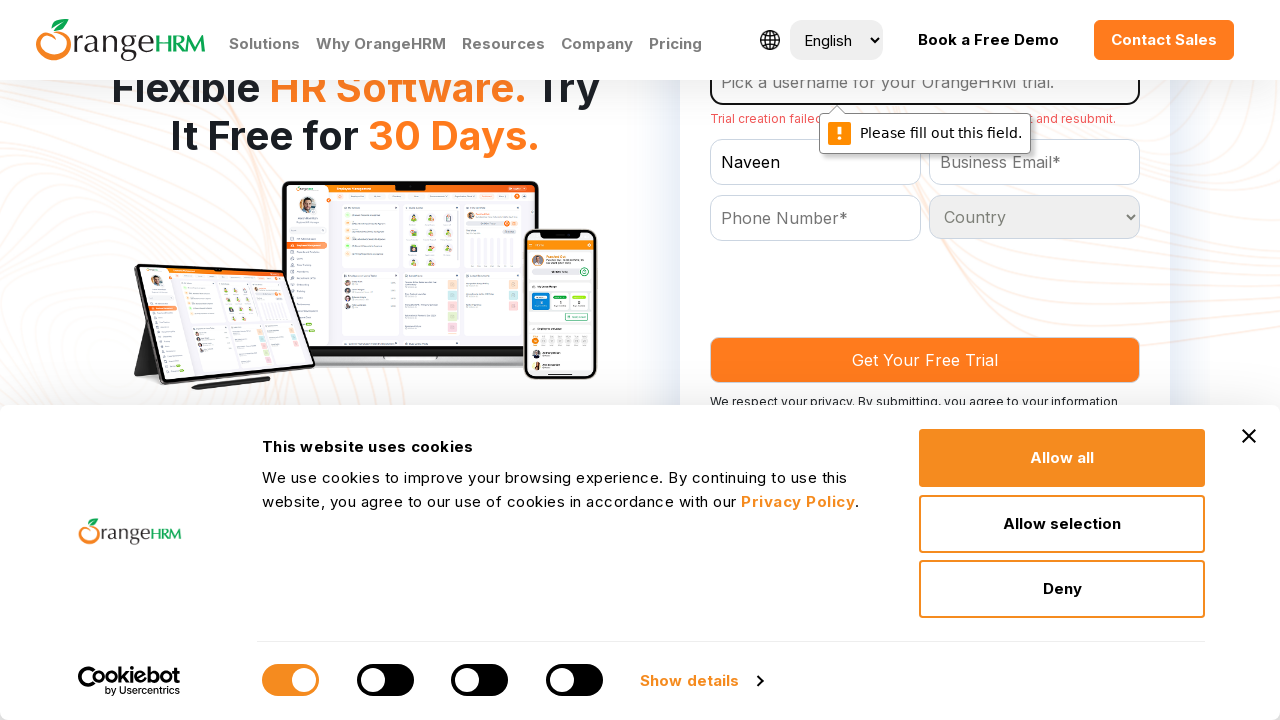